Tests accordion widget functionality by clicking on each accordion panel to expand them.

Starting URL: https://demo.automationtesting.in/Accordion.html

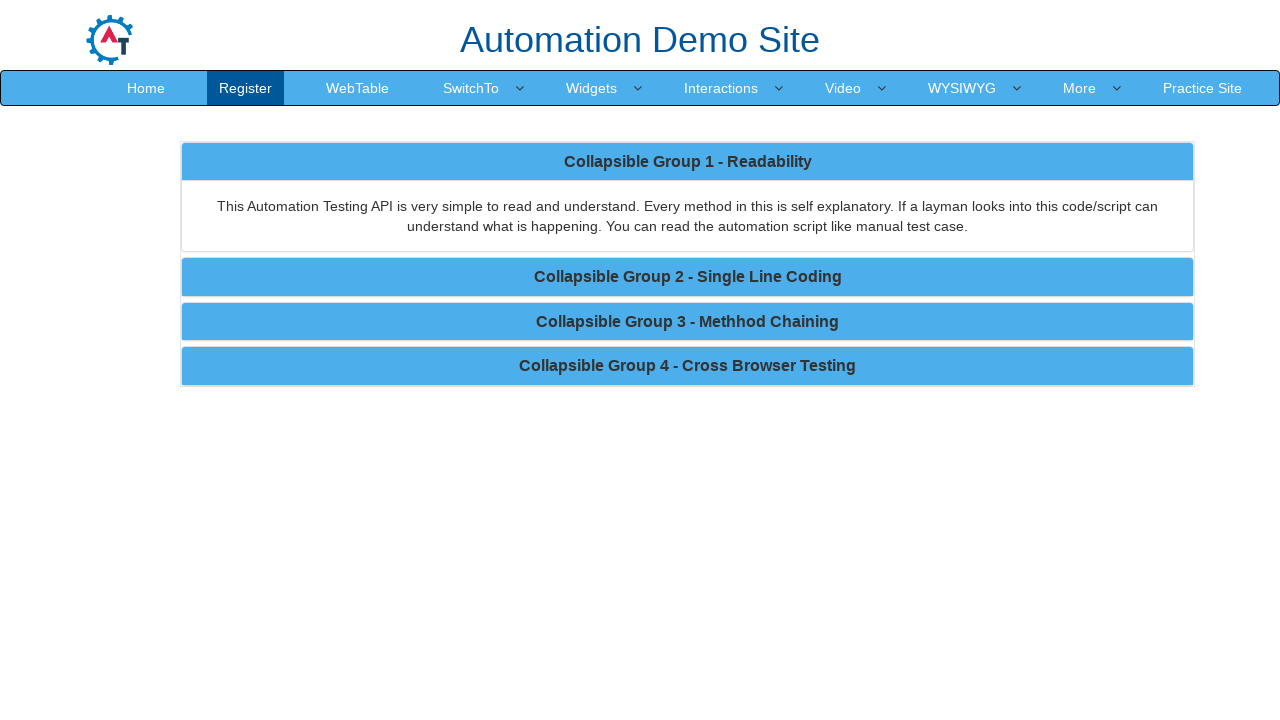

Waited for accordion panels to load
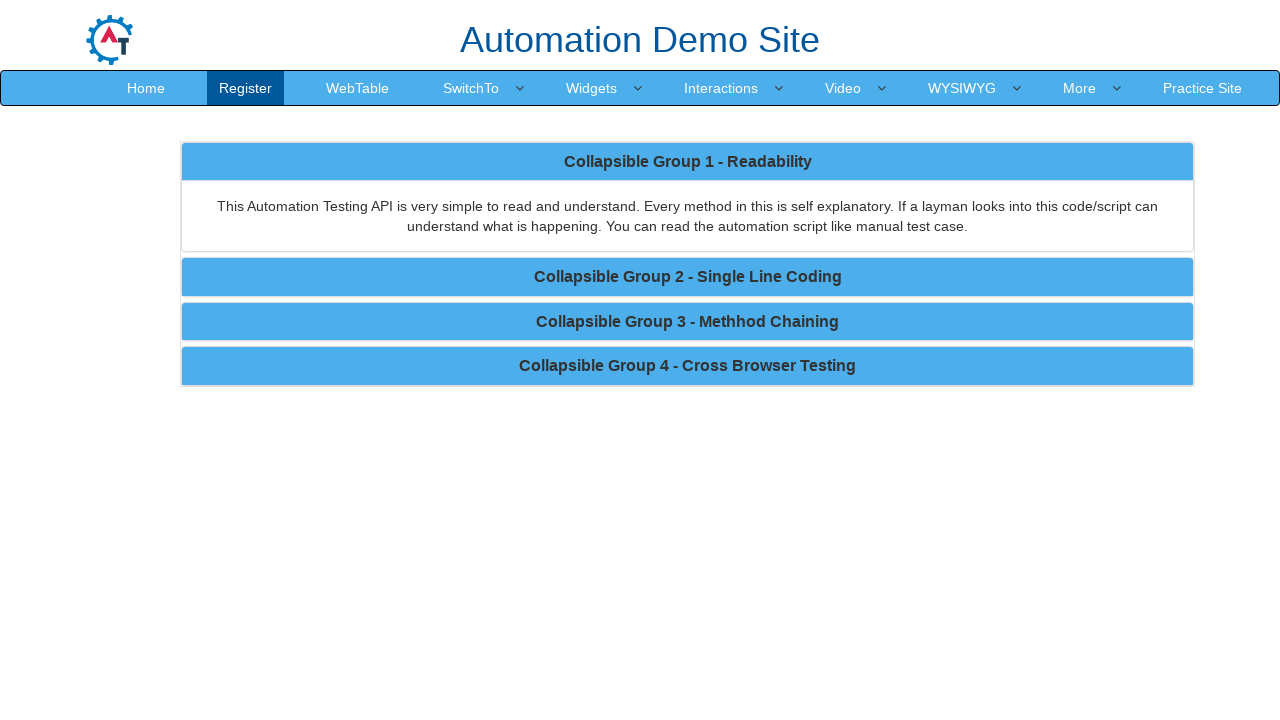

Located all accordion panels
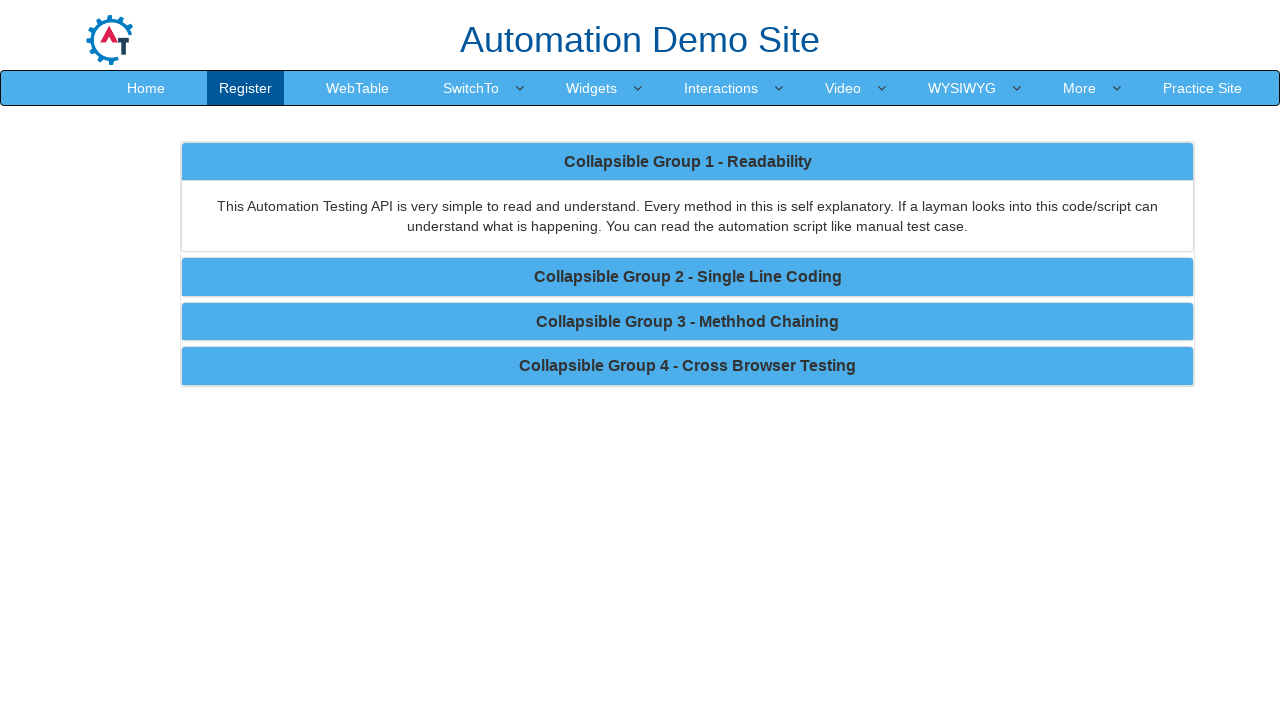

Found 4 accordion panels
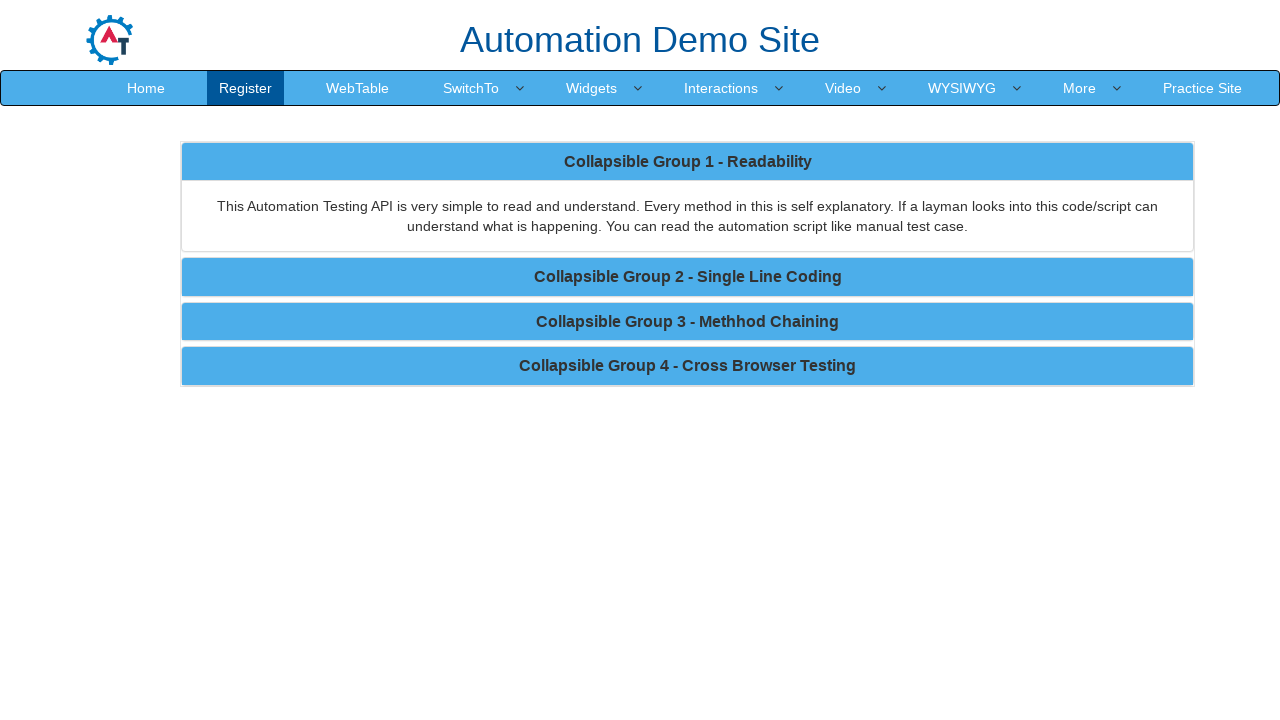

Clicked accordion panel 1 at (688, 197) on div.panel.panel-default >> nth=0
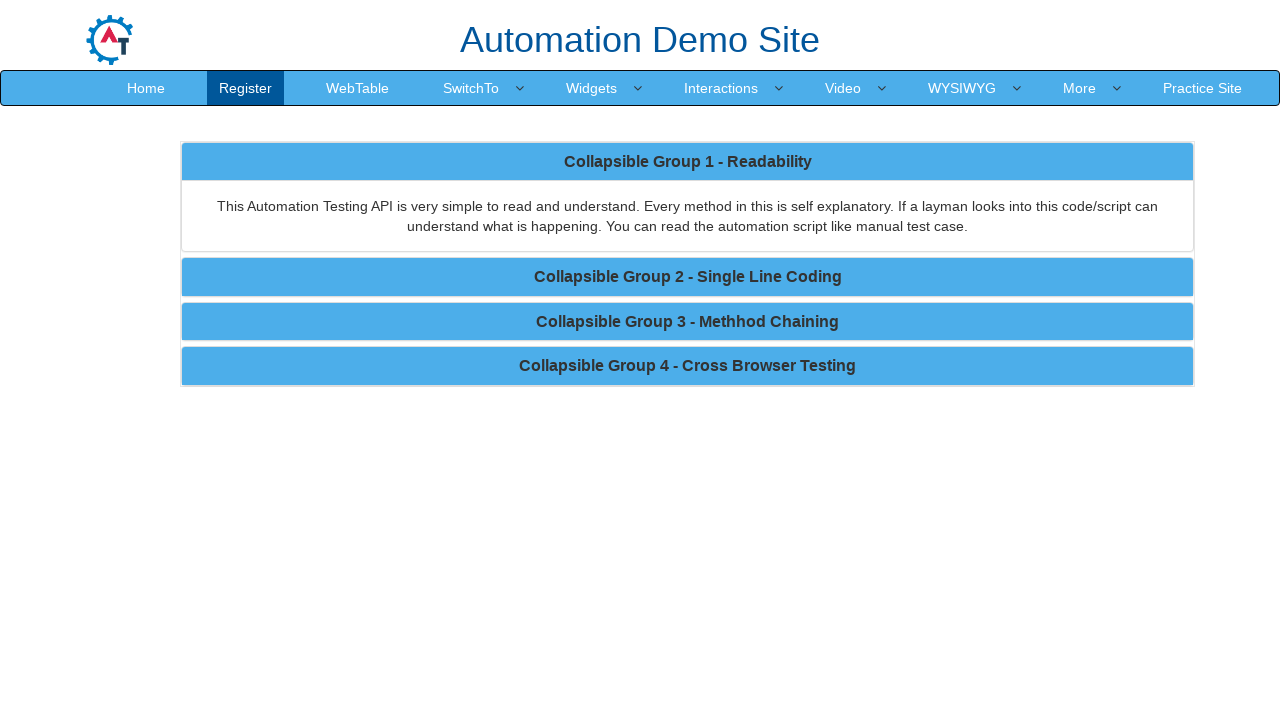

Waited for accordion panel 1 animation to complete
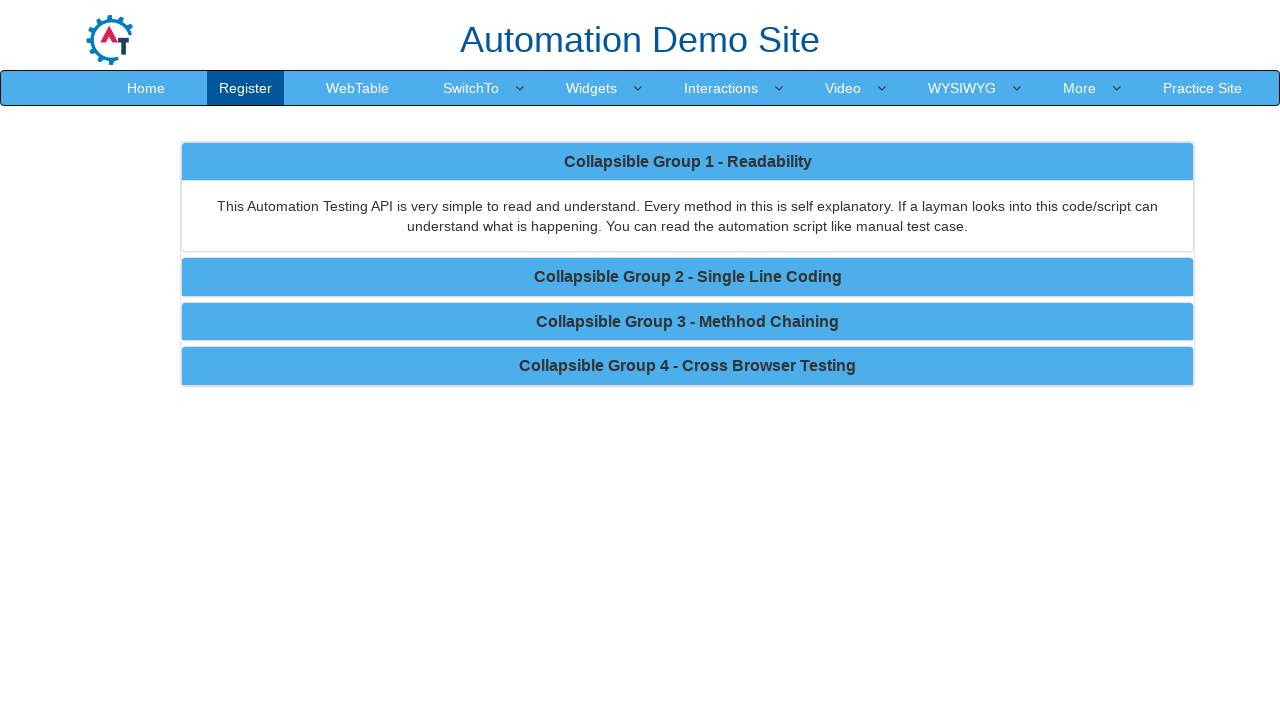

Clicked accordion panel 2 at (688, 277) on div.panel.panel-default >> nth=1
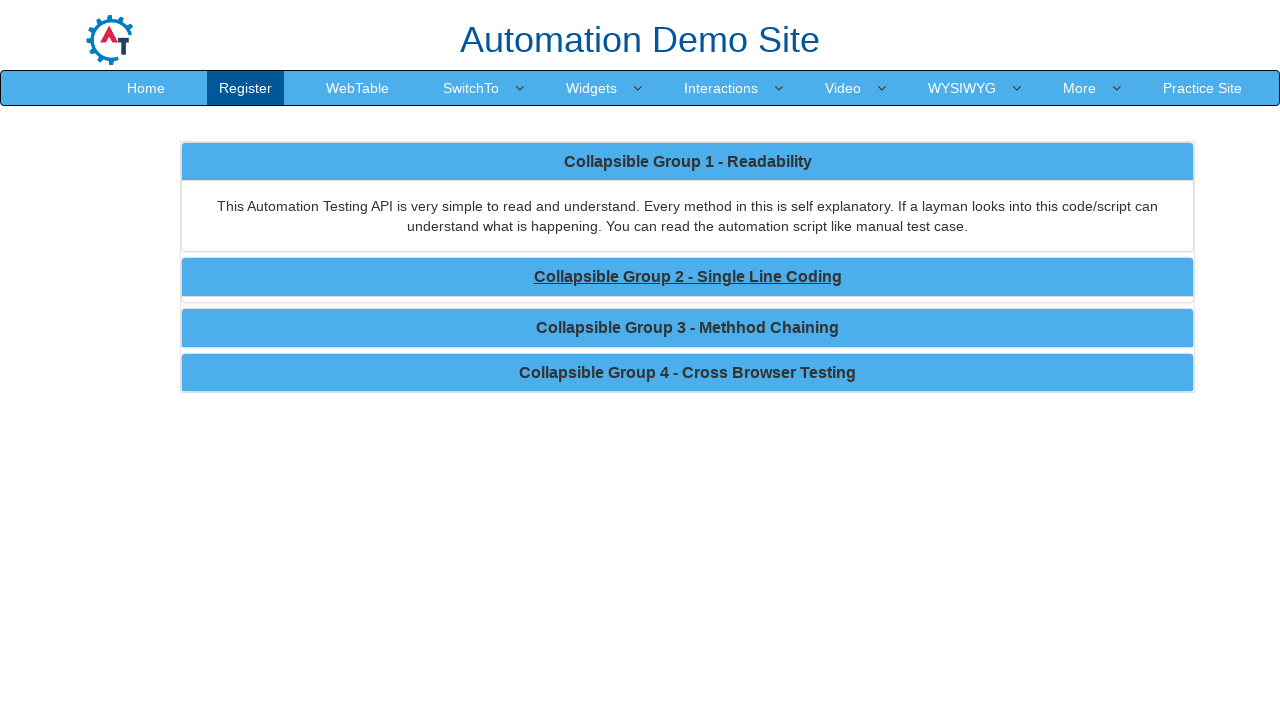

Waited for accordion panel 2 animation to complete
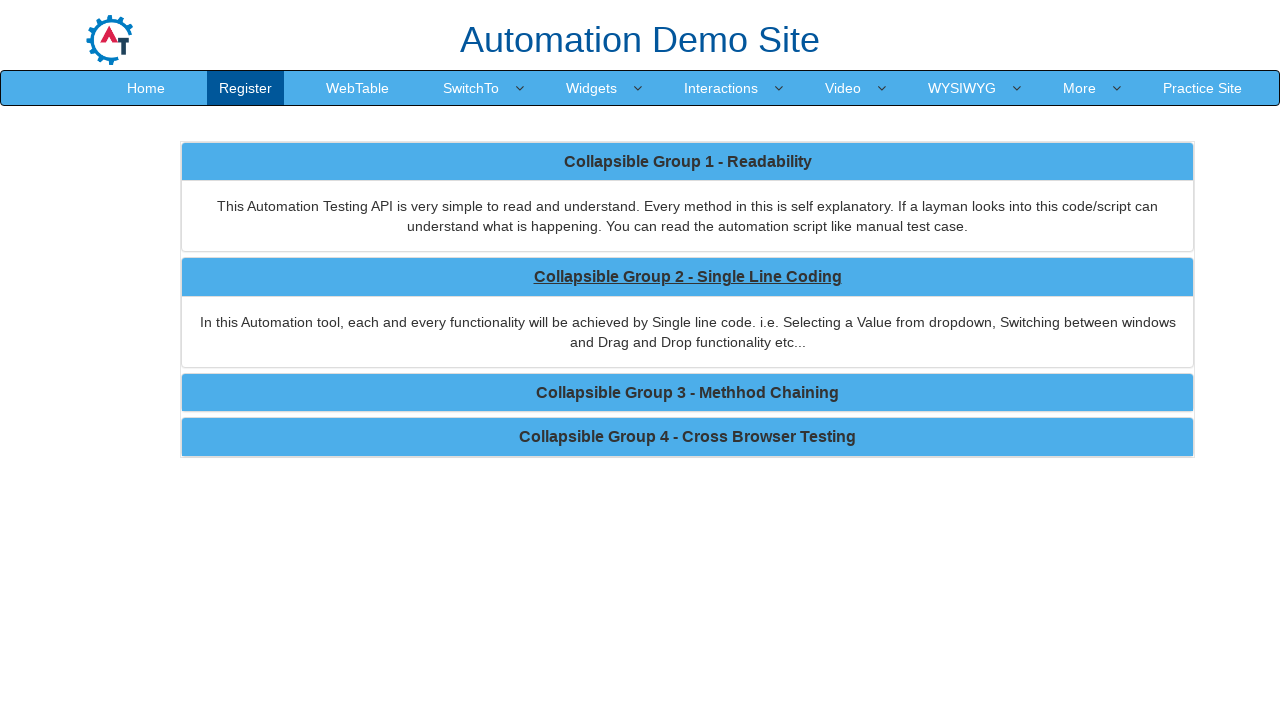

Clicked accordion panel 3 at (688, 393) on div.panel.panel-default >> nth=2
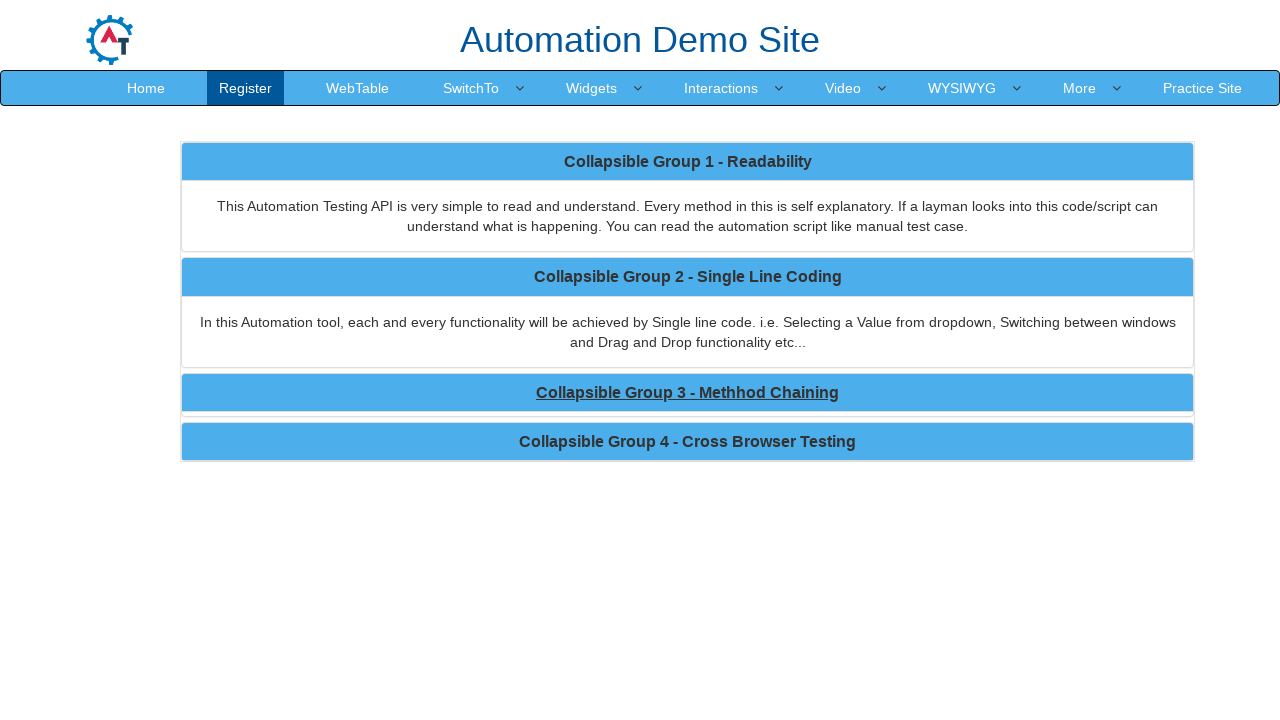

Waited for accordion panel 3 animation to complete
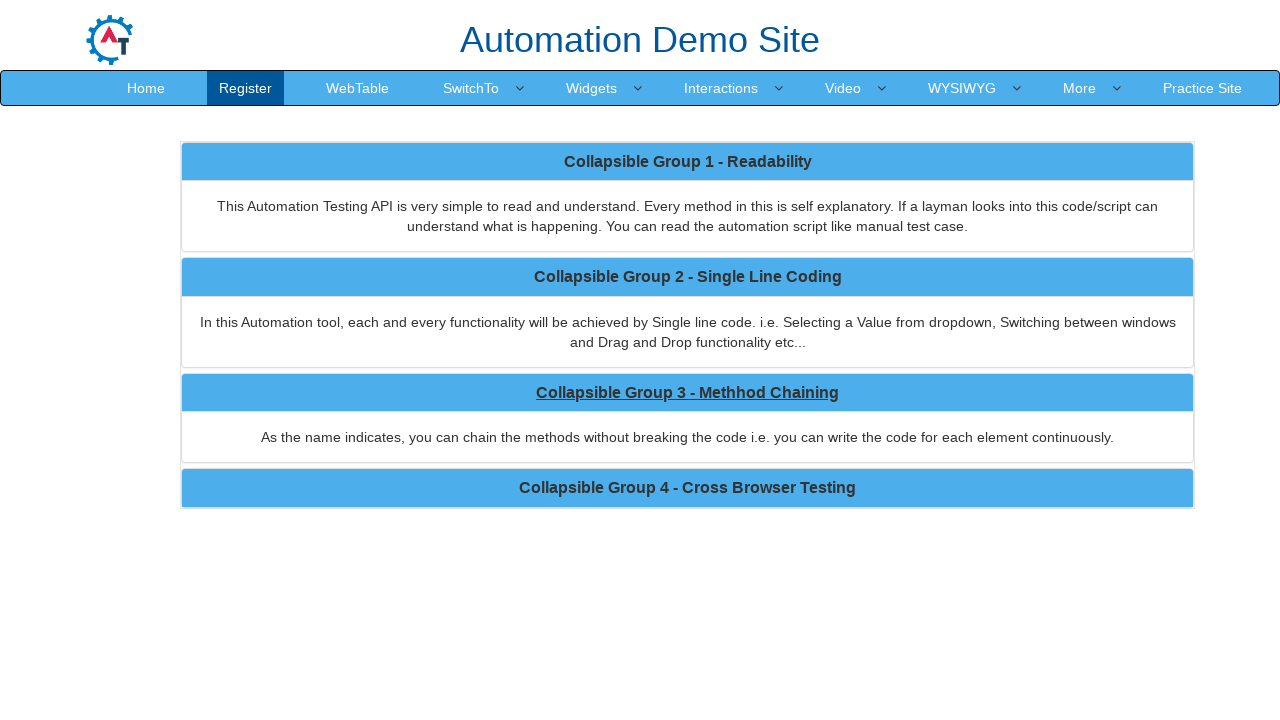

Clicked accordion panel 4 at (688, 488) on div.panel.panel-default >> nth=3
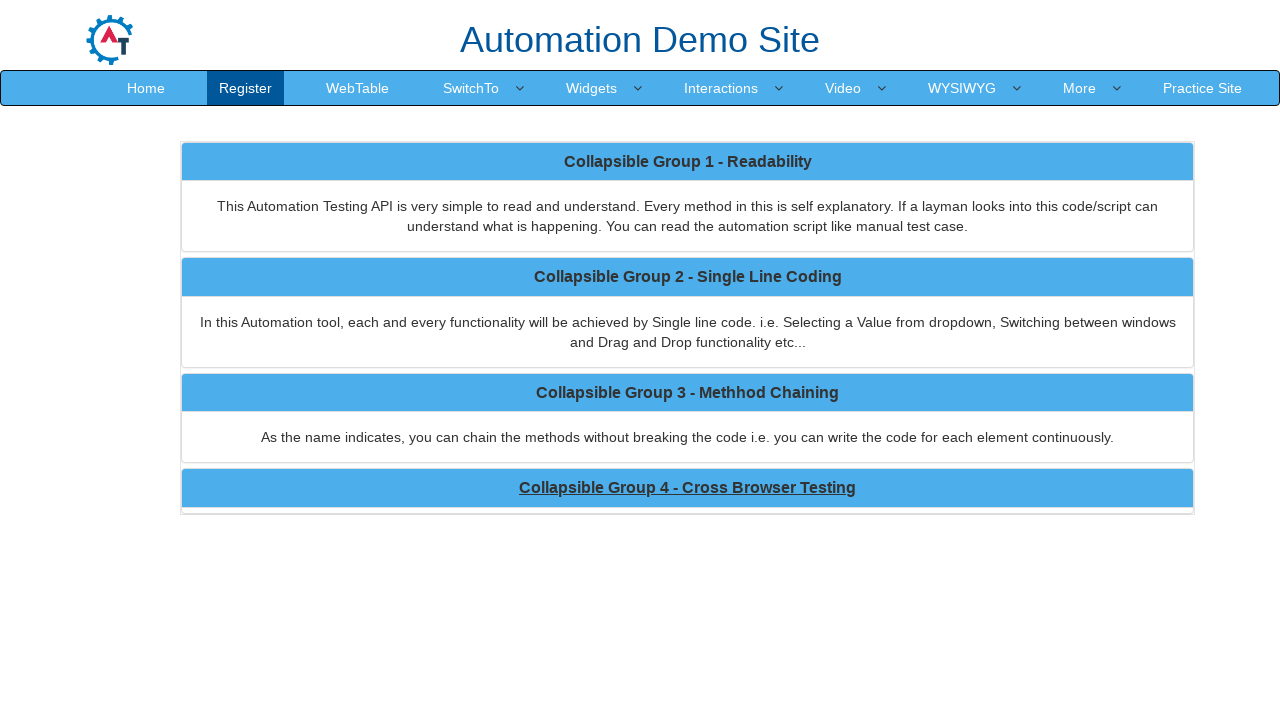

Waited for accordion panel 4 animation to complete
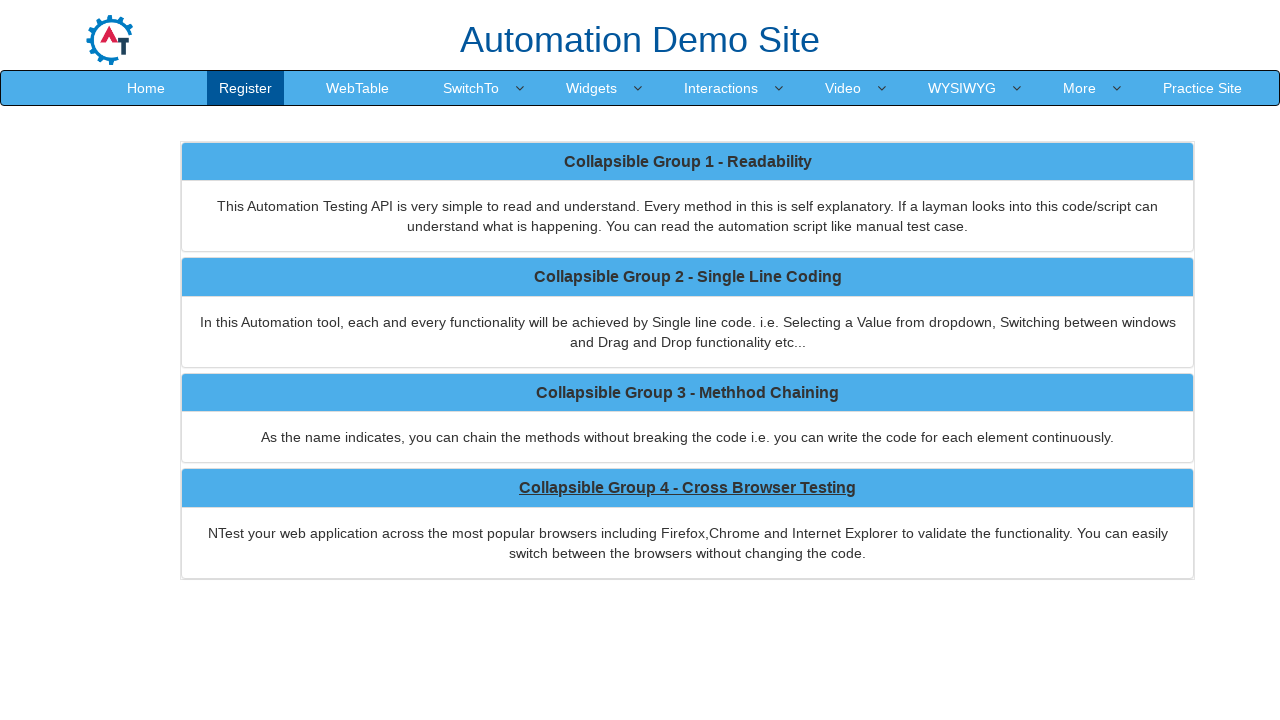

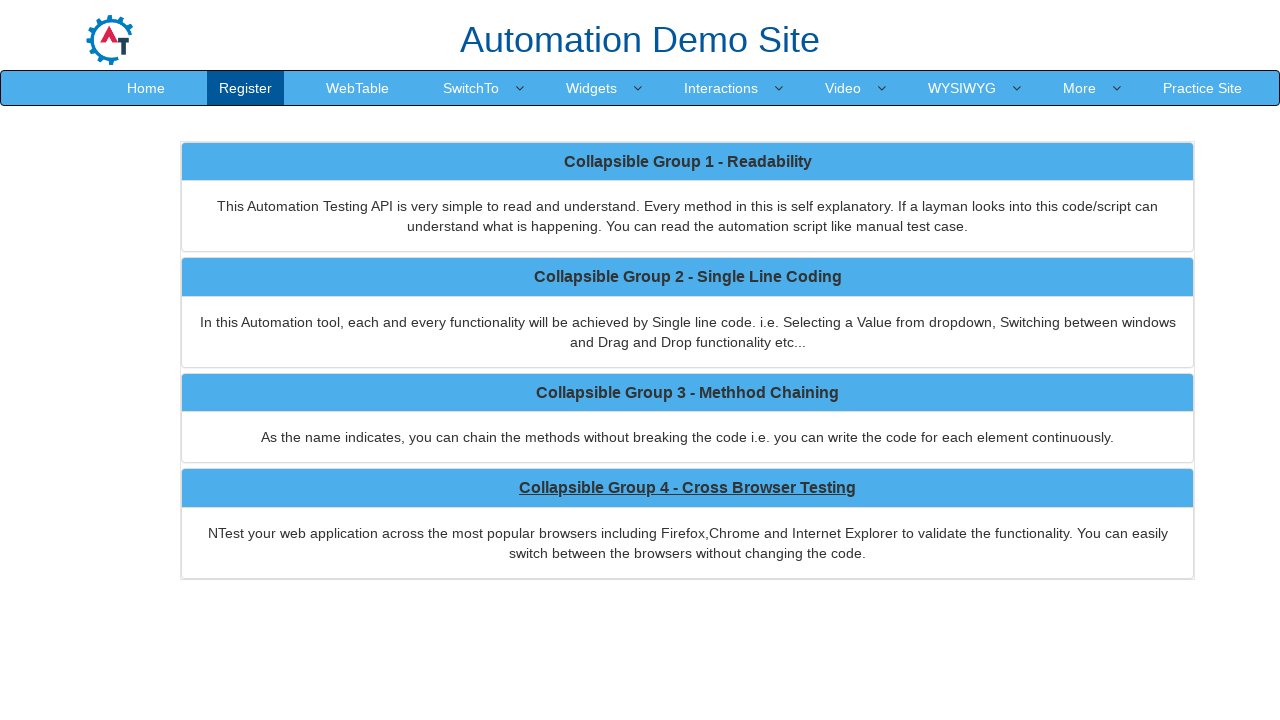